Navigates to Premier League website and verifies that the URL uses HTTPS protocol

Starting URL: https://www.premierleague.com/

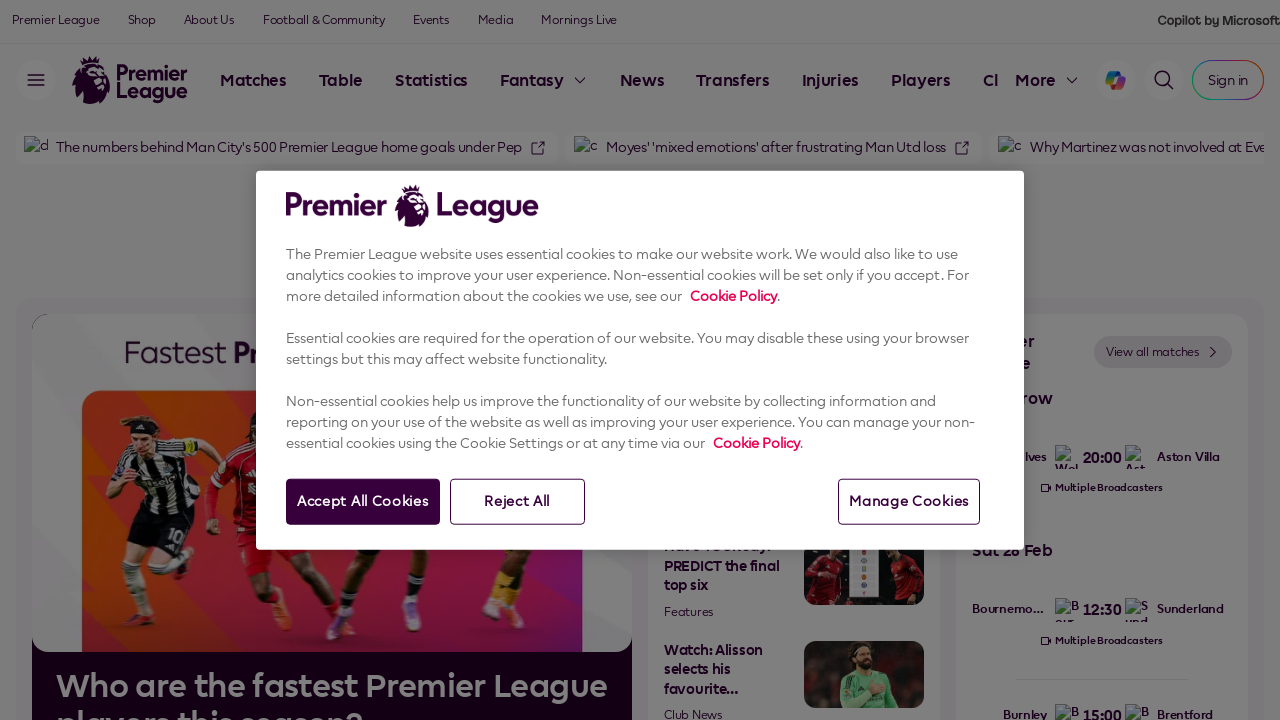

Navigated to Premier League website at https://www.premierleague.com/
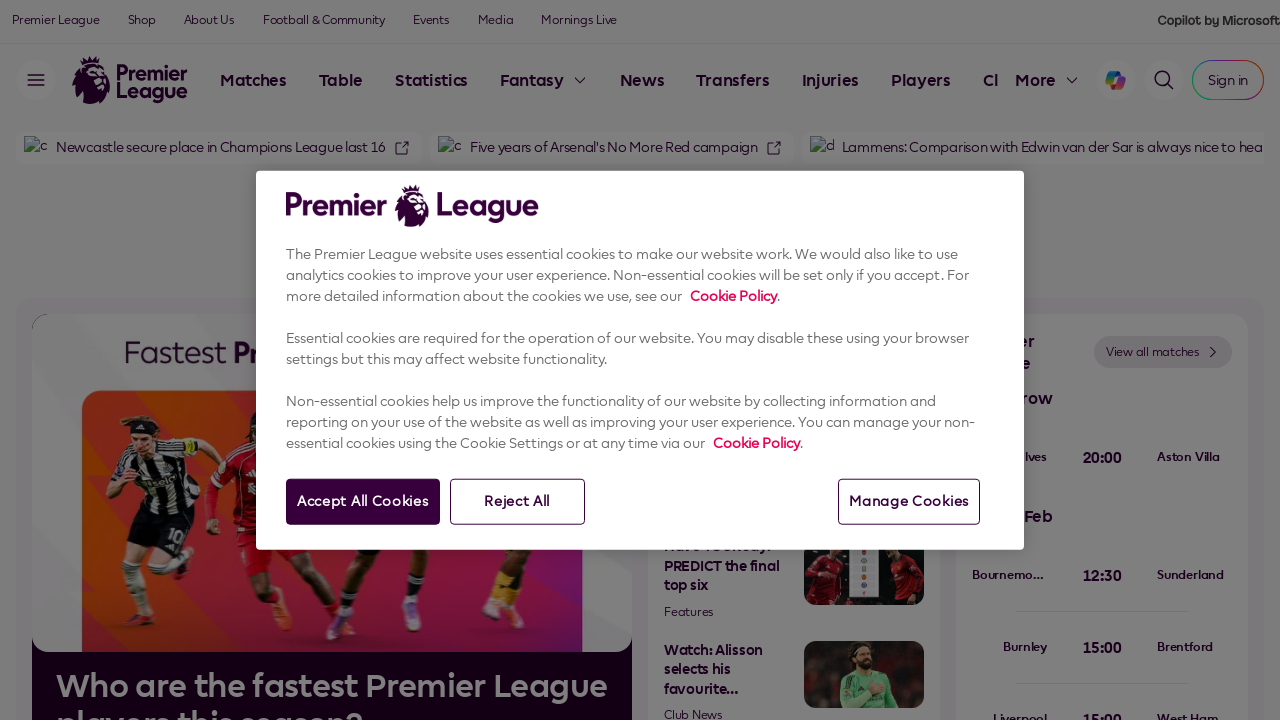

Retrieved current URL from page
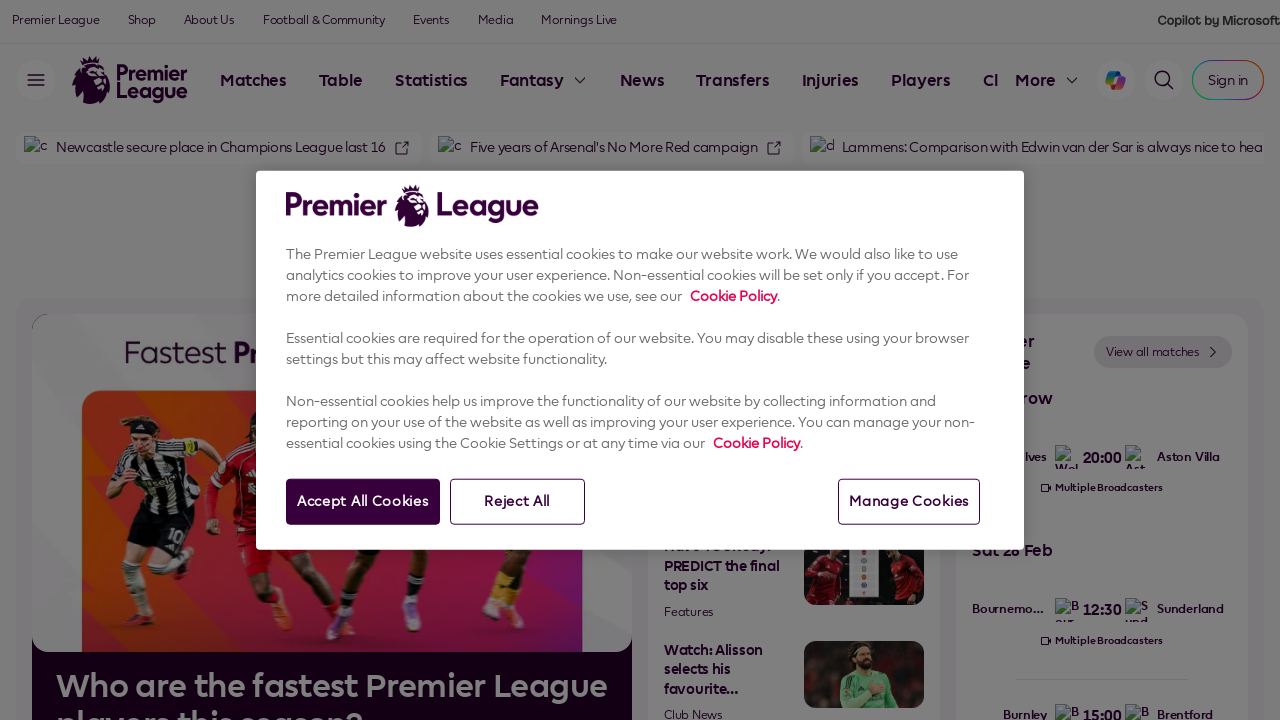

Verified that URL uses HTTPS protocol: https://www.premierleague.com/en/
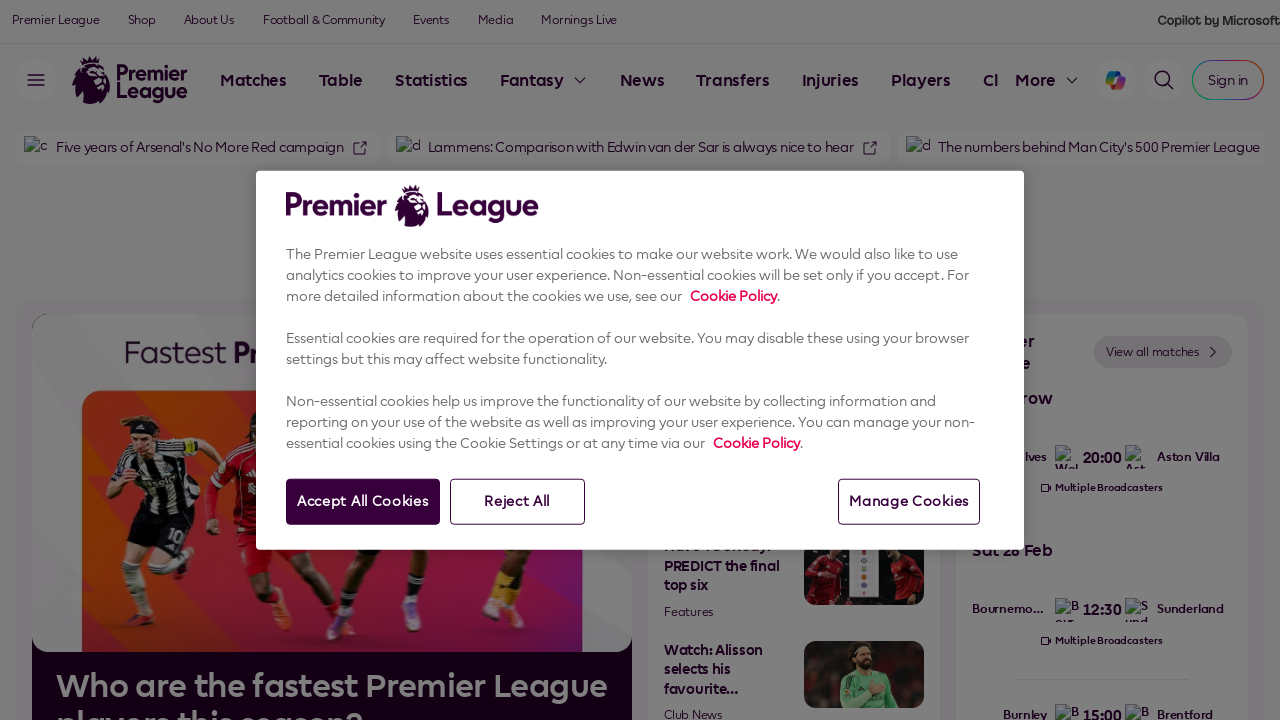

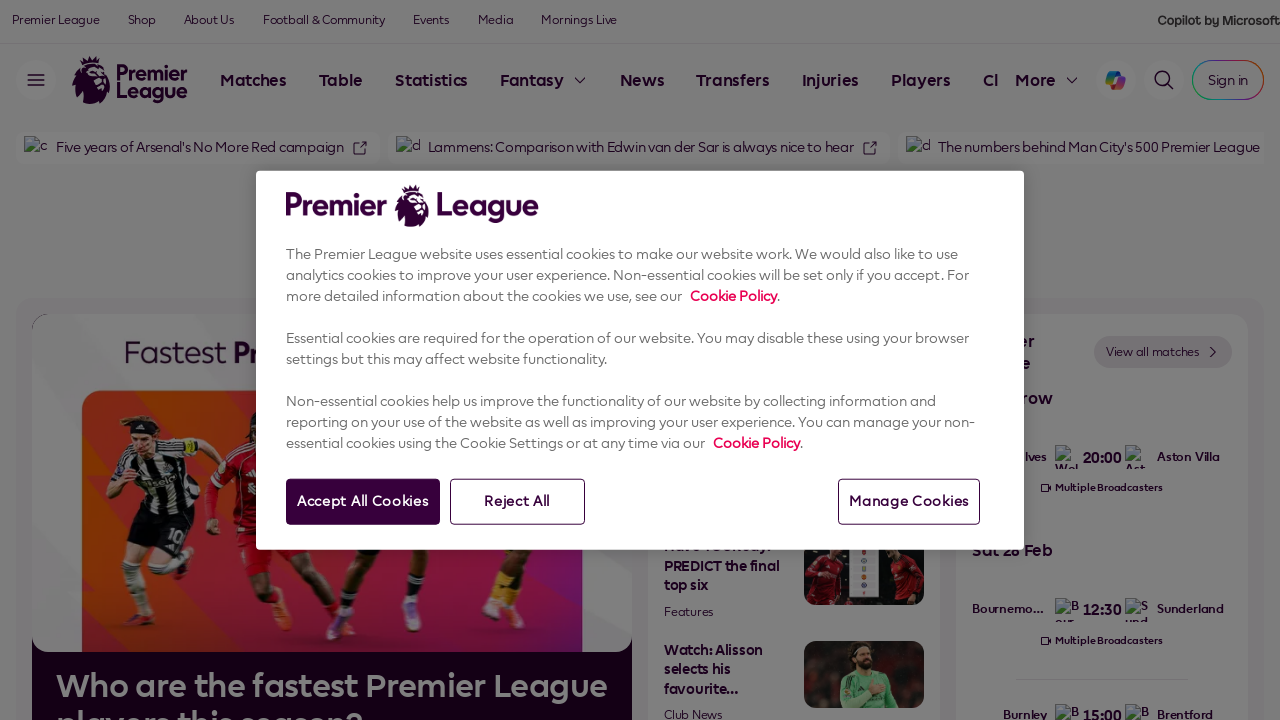